Tests complex dragging with click and hold, moving by offset in multiple steps, then releasing

Starting URL: https://jqueryui.com/draggable/

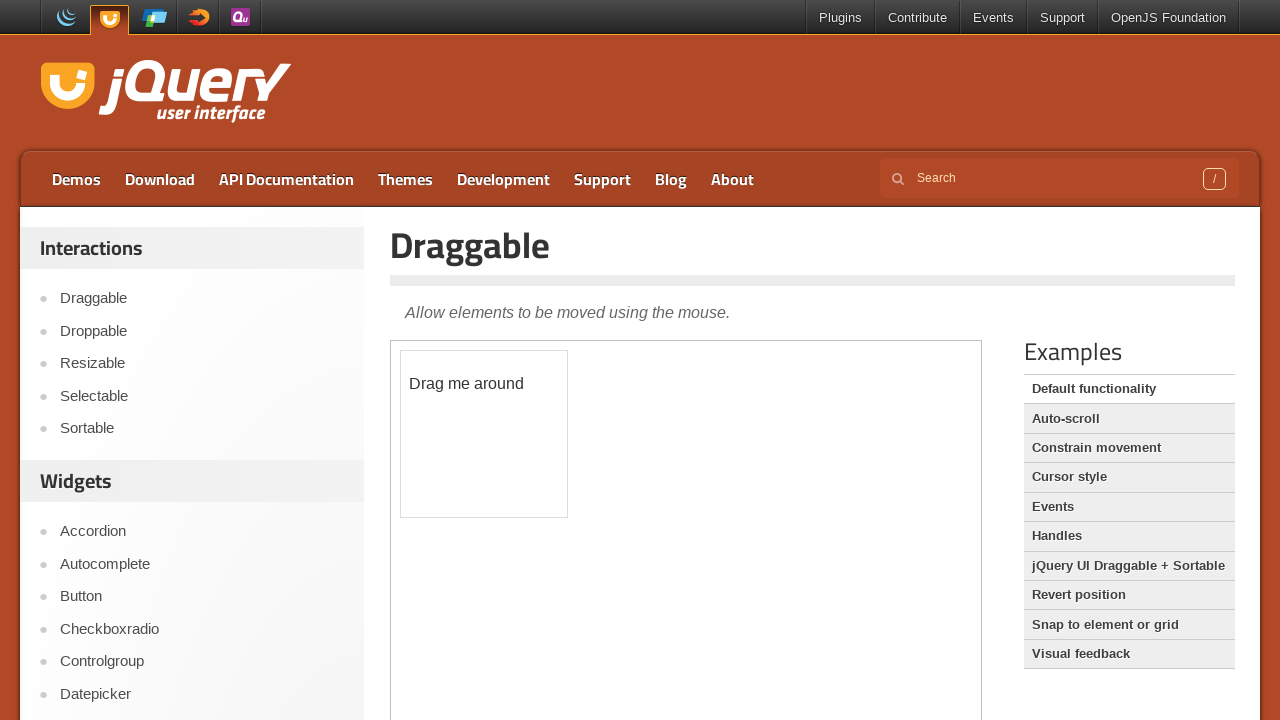

Located iframe containing draggable element
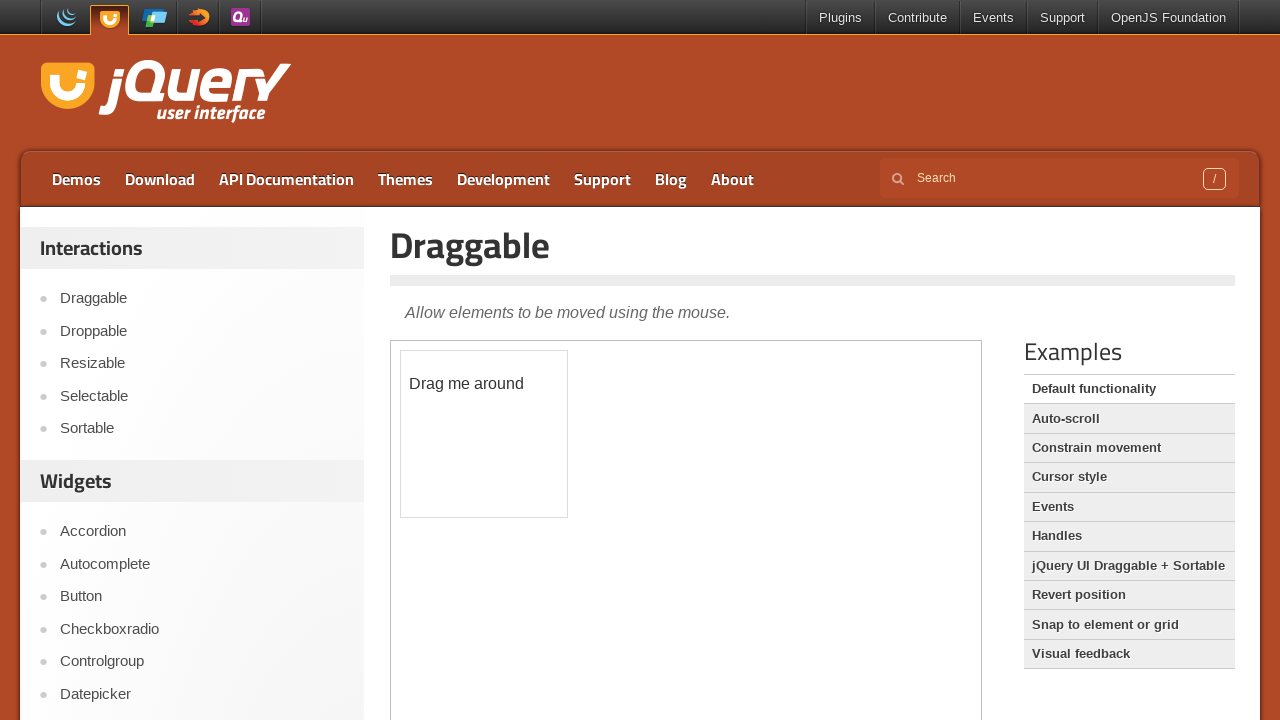

Located #draggable element within iframe
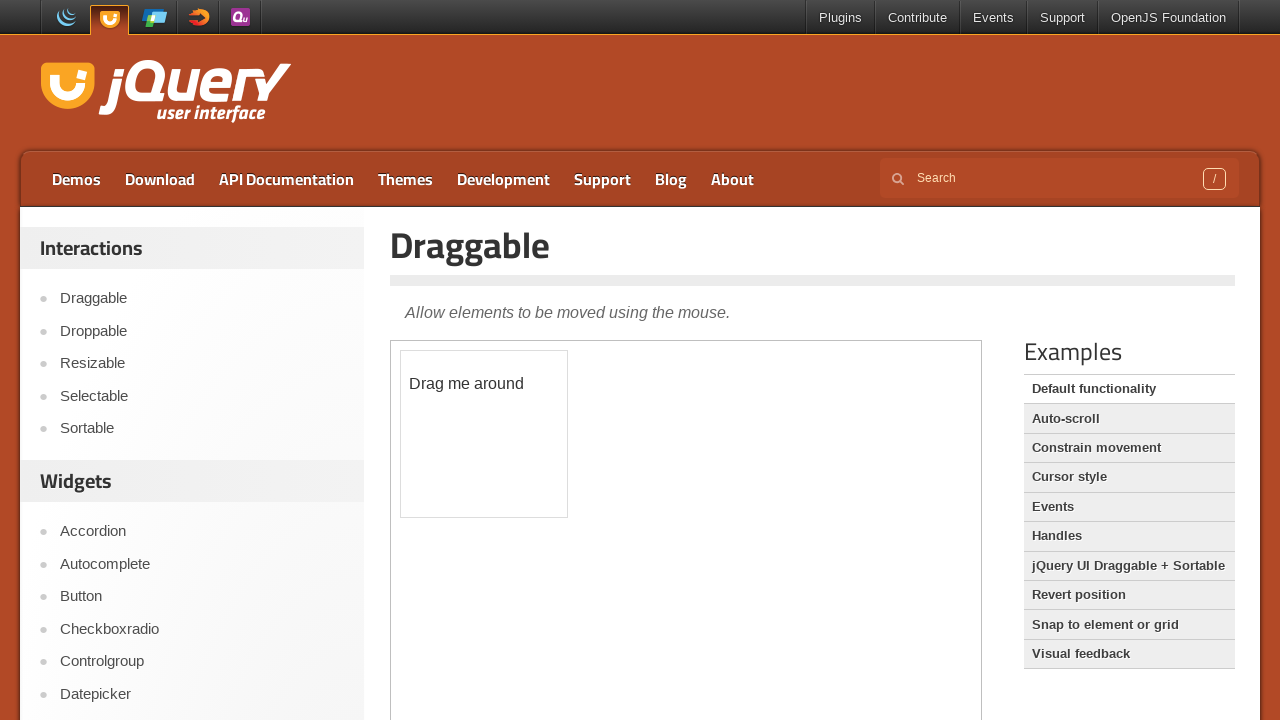

Retrieved bounding box coordinates of draggable element
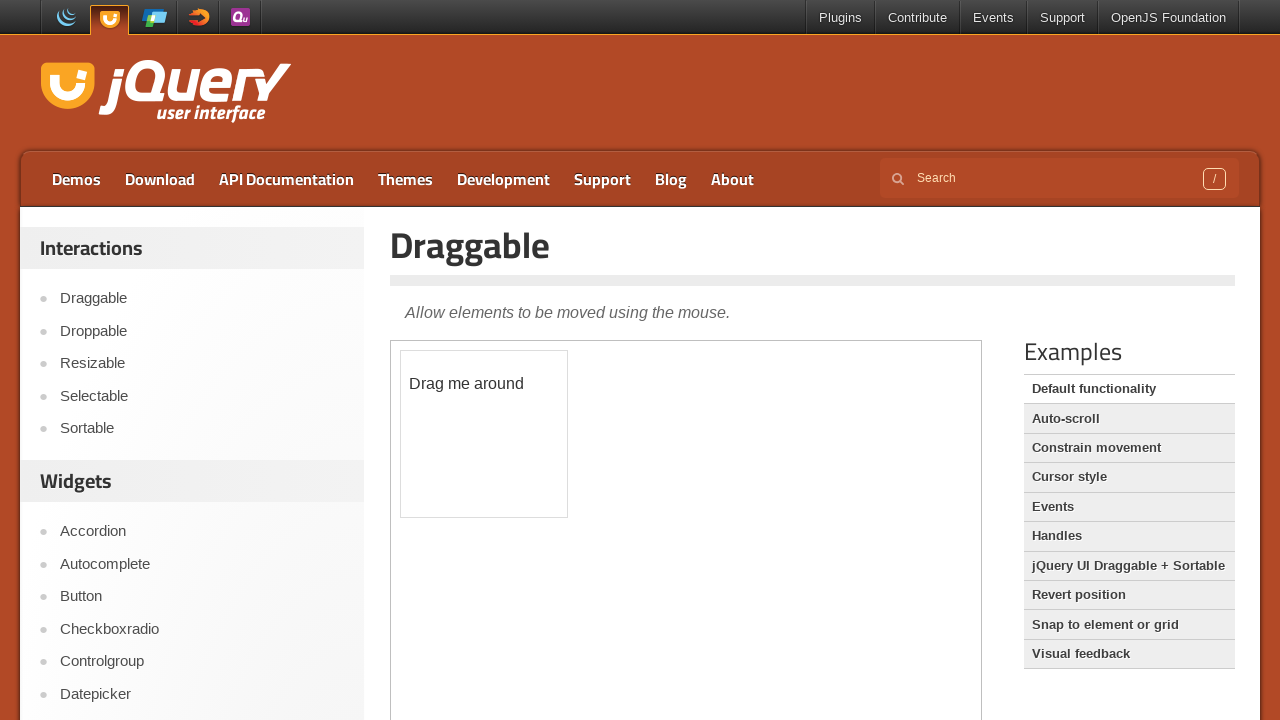

Moved mouse to center of draggable element at (484, 434)
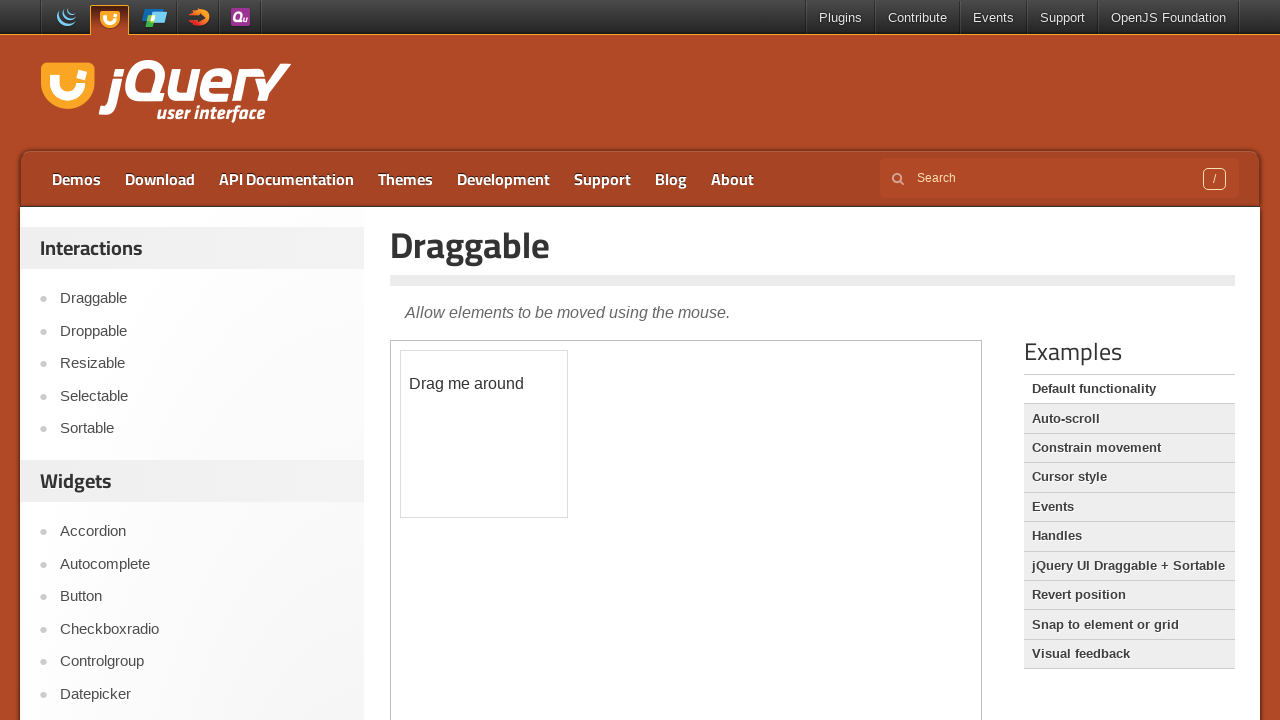

Pressed and held mouse button down at (484, 434)
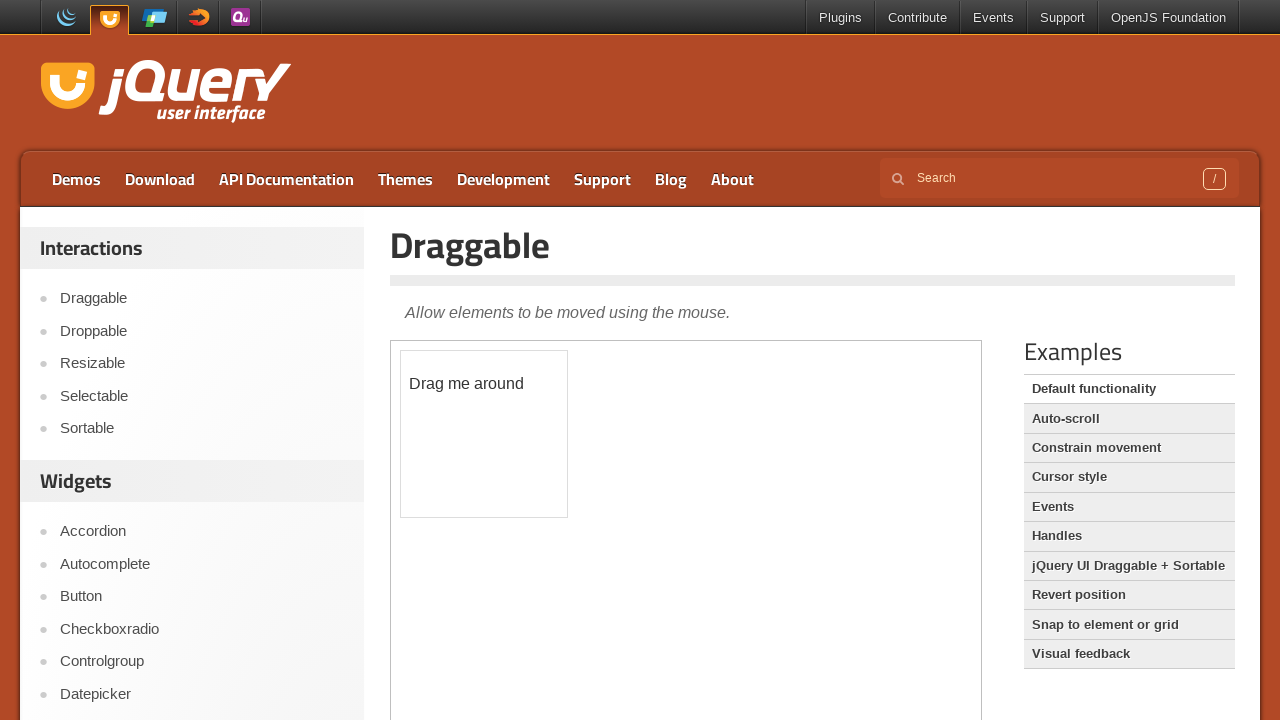

Moved mouse 150px right and 100px down while holding at (634, 534)
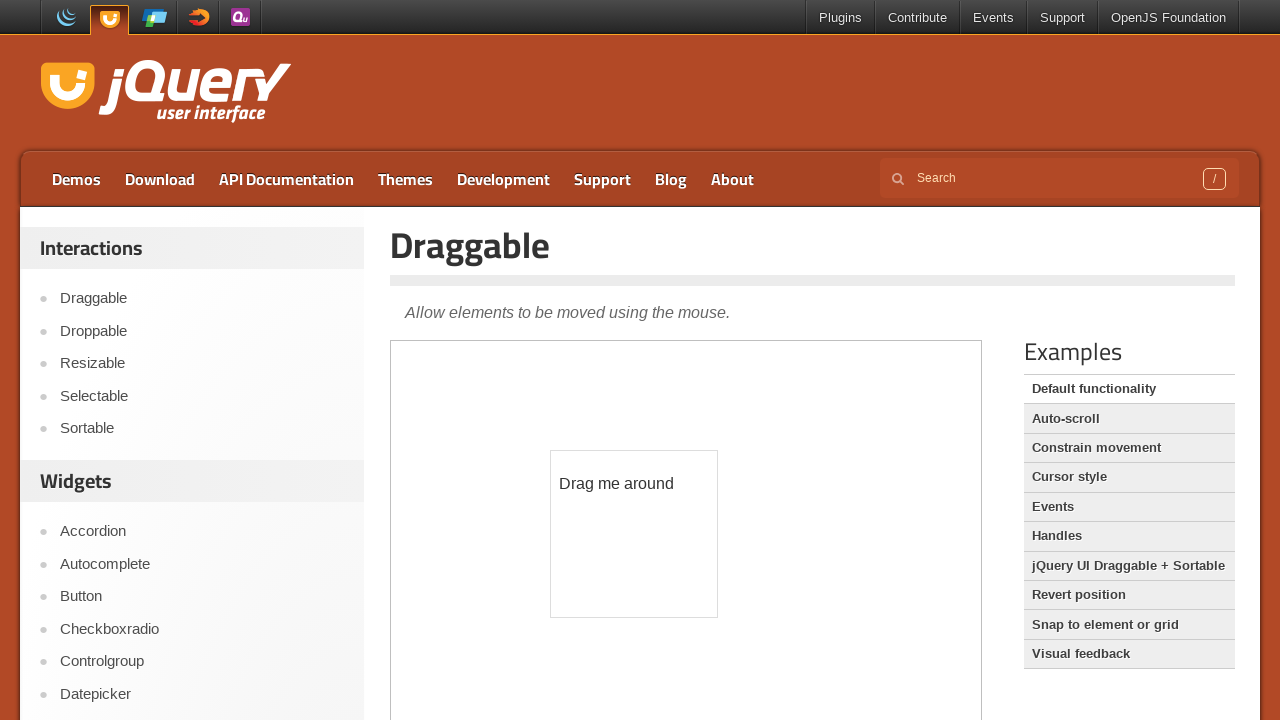

Waited 5 seconds while holding mouse button
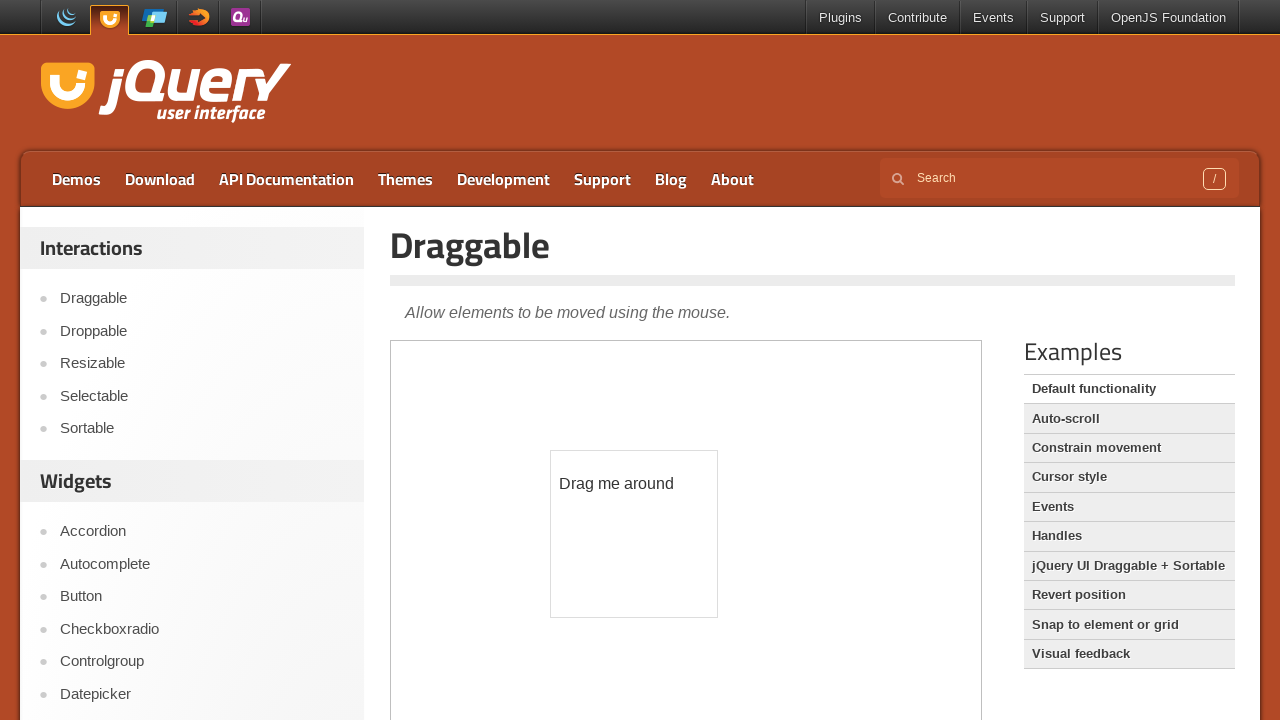

Adjusted mouse position slightly (10px left, 10px up) at (624, 524)
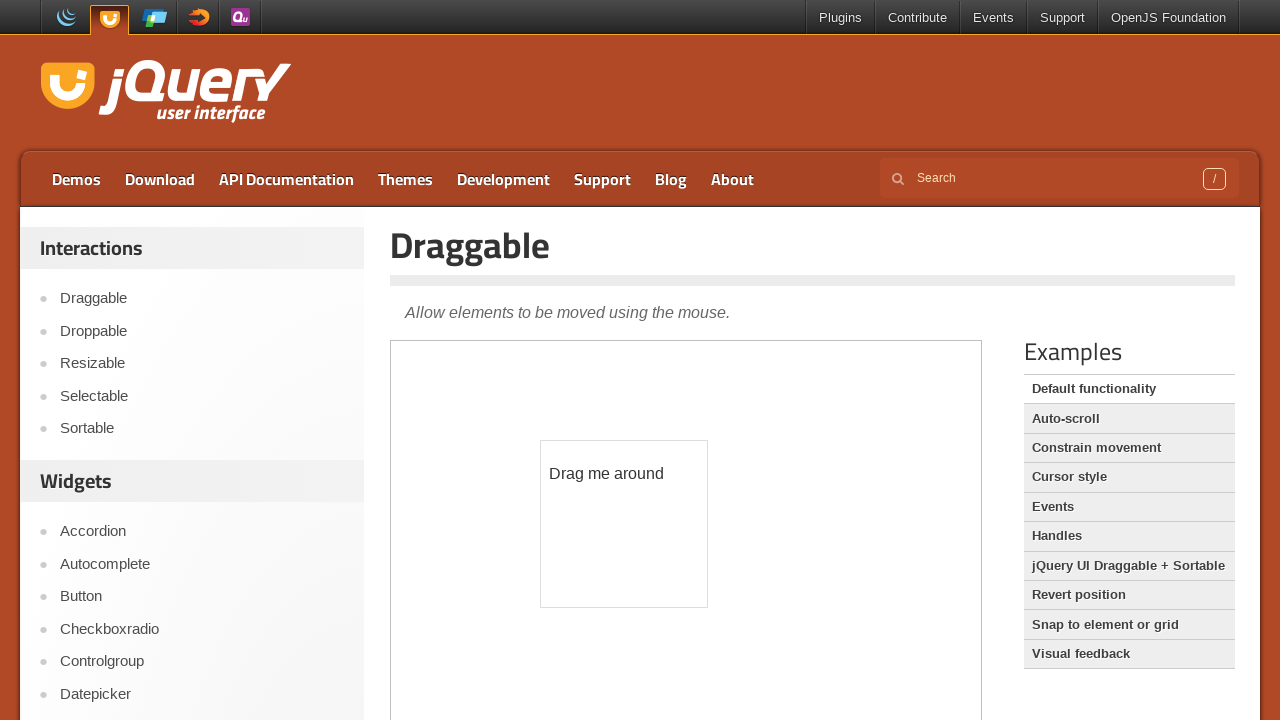

Released mouse button to complete drag operation at (624, 524)
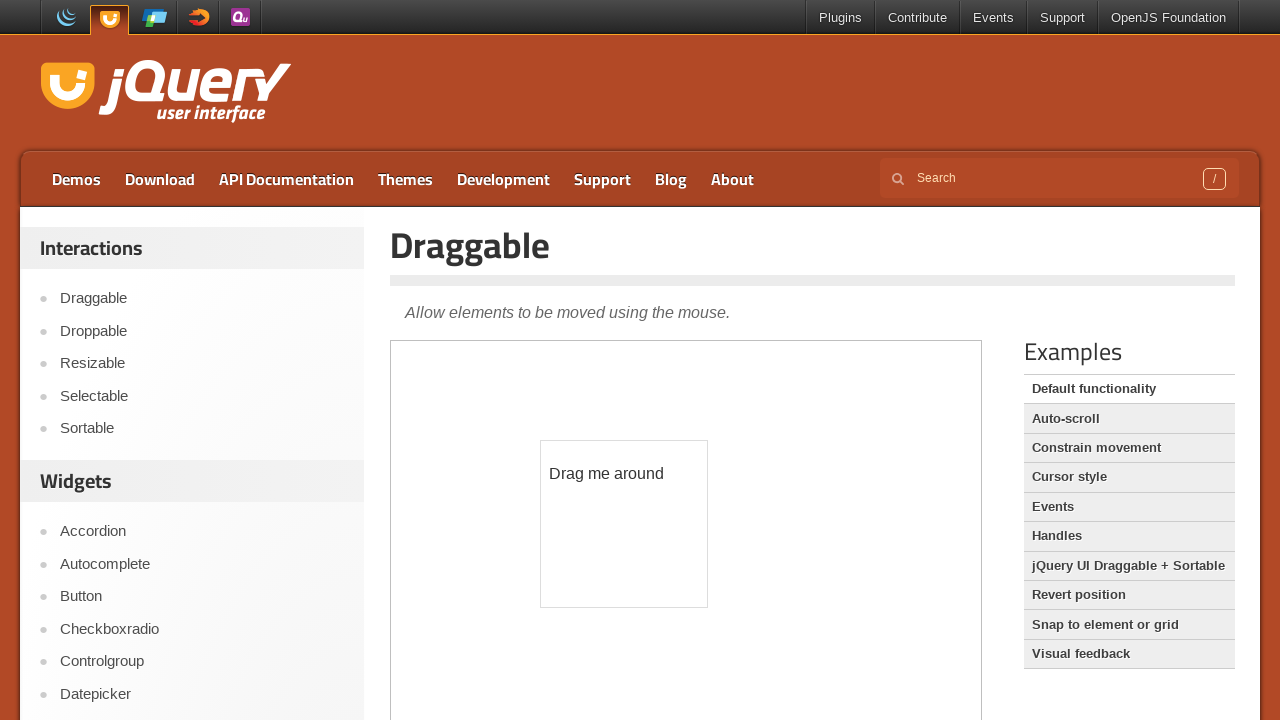

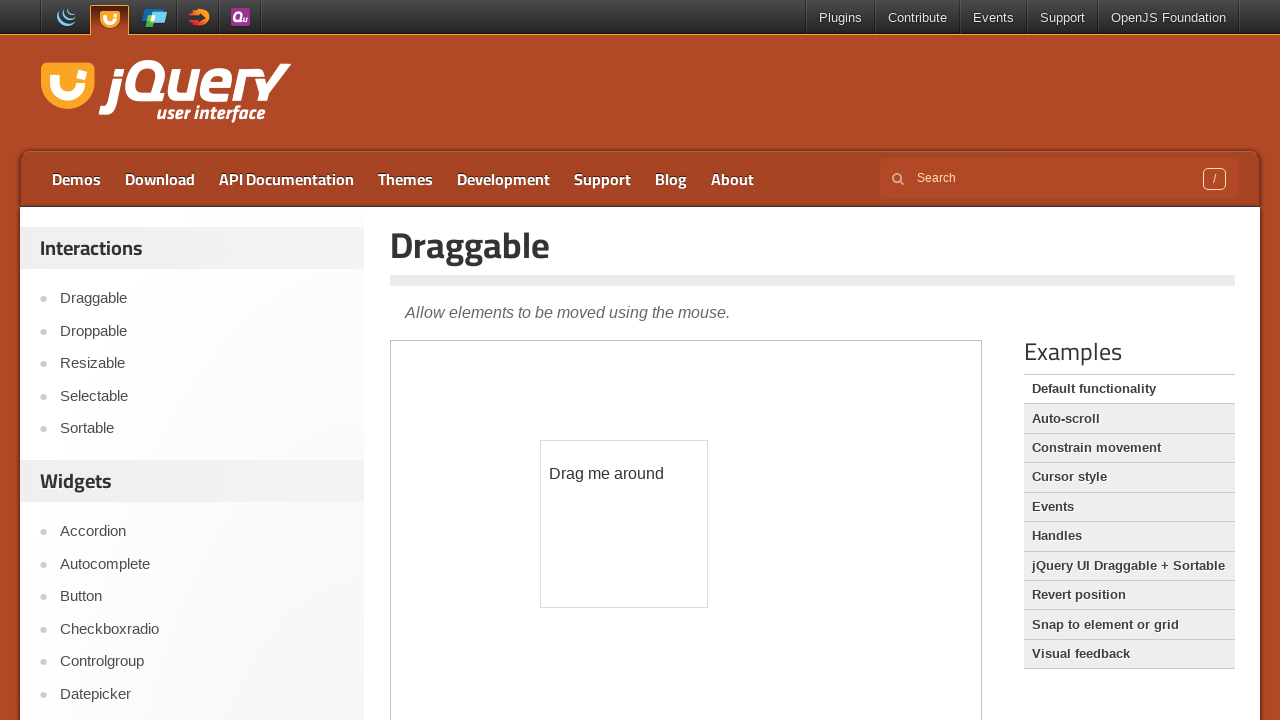